Tests jQuery UI drag and drop functionality by dragging an element into a droppable area, then navigates to the Resizable page

Starting URL: https://jqueryui.com/droppable/

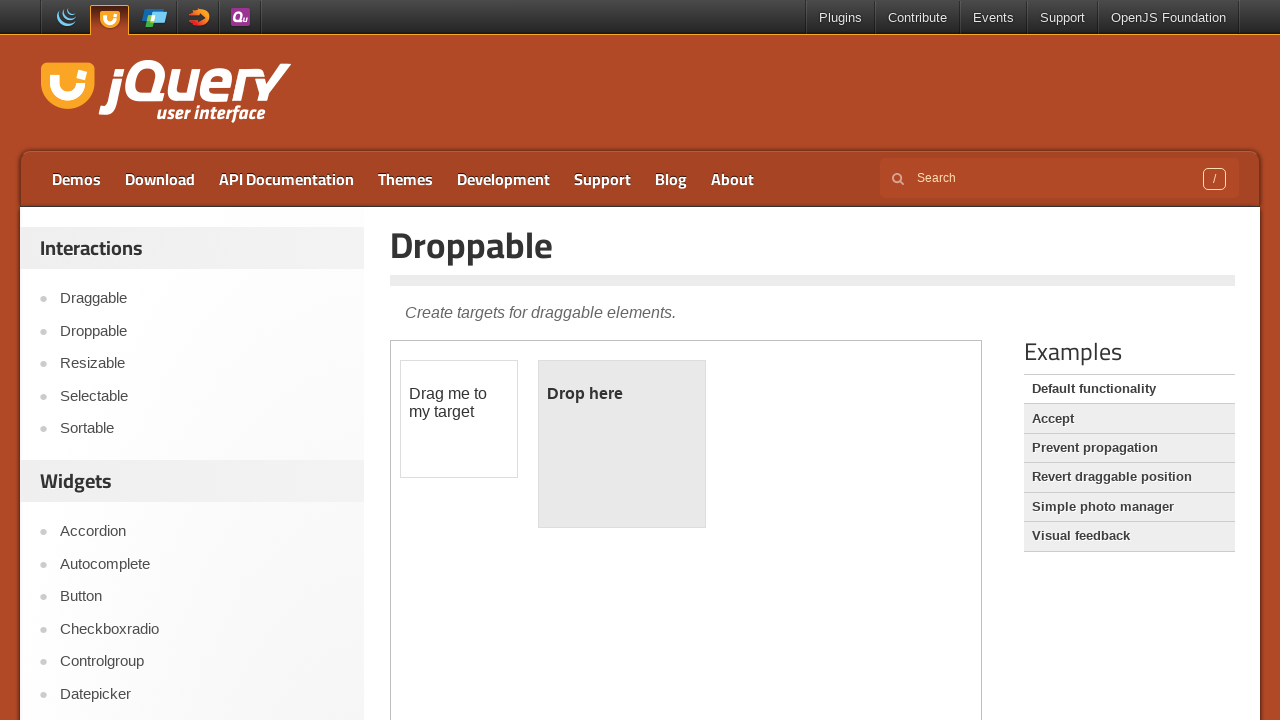

Located the demo iframe
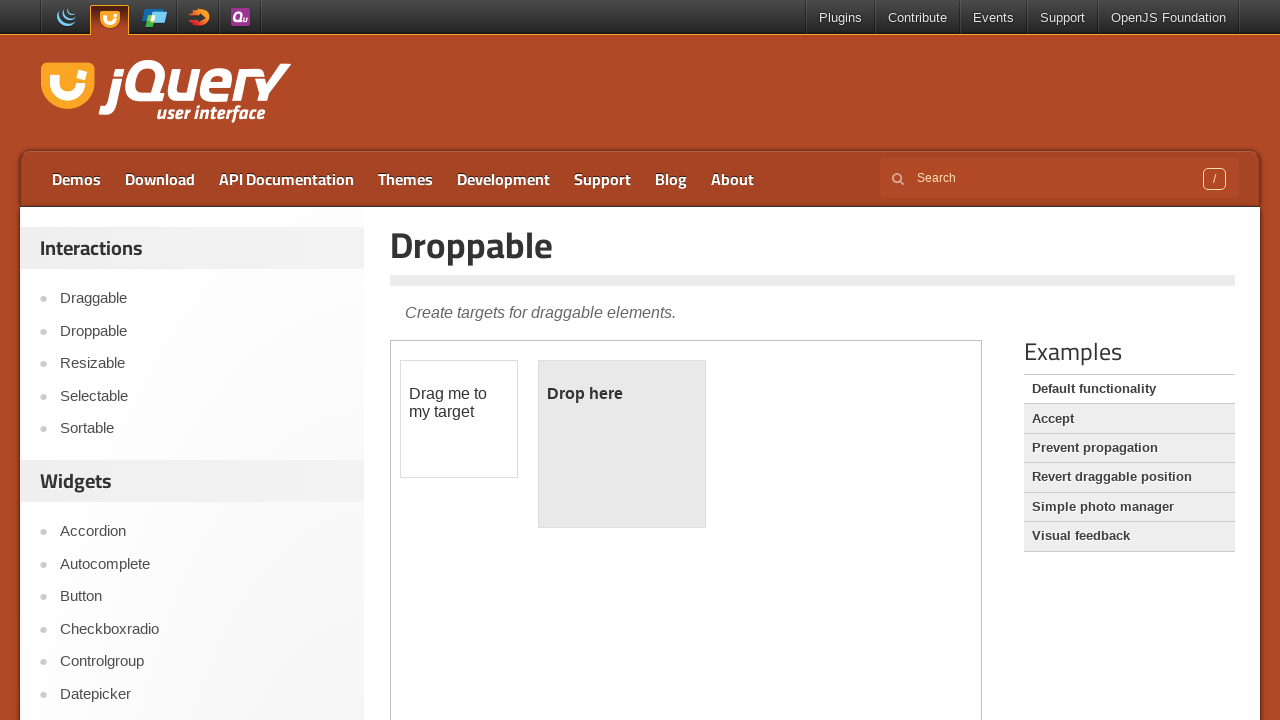

Located the draggable element within the iframe
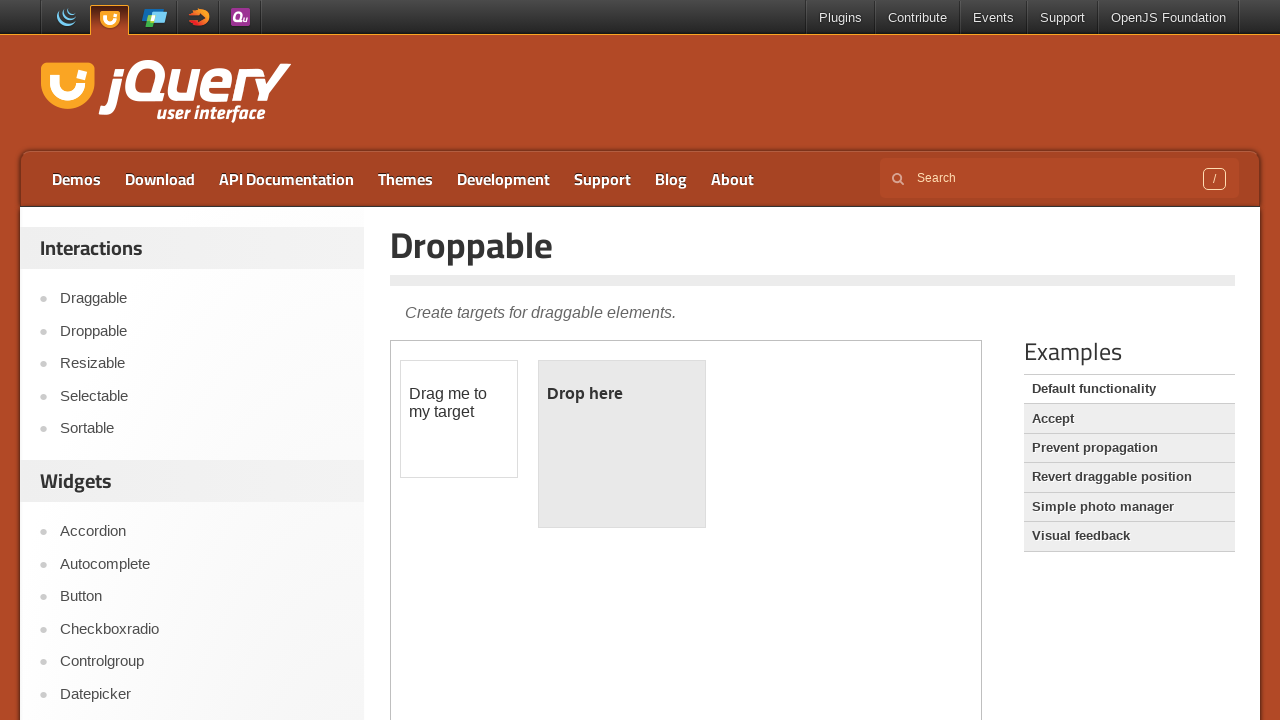

Located the droppable element within the iframe
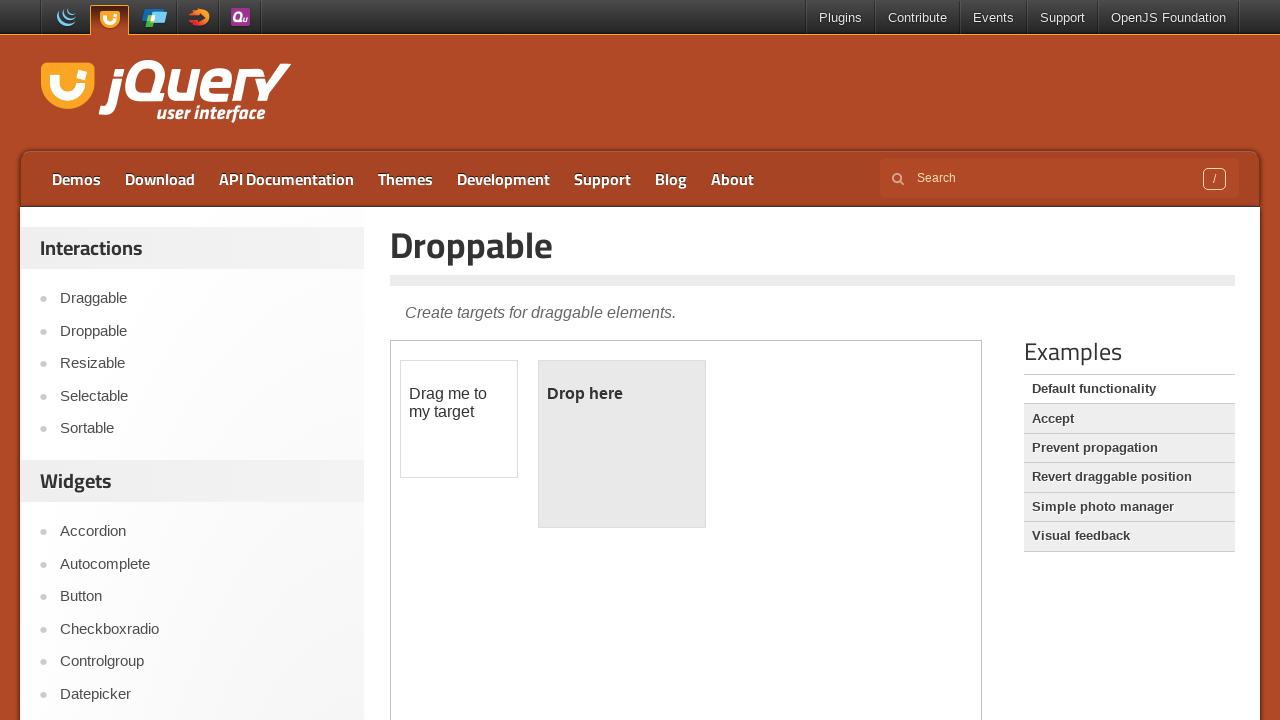

Dragged the element into the droppable area at (622, 444)
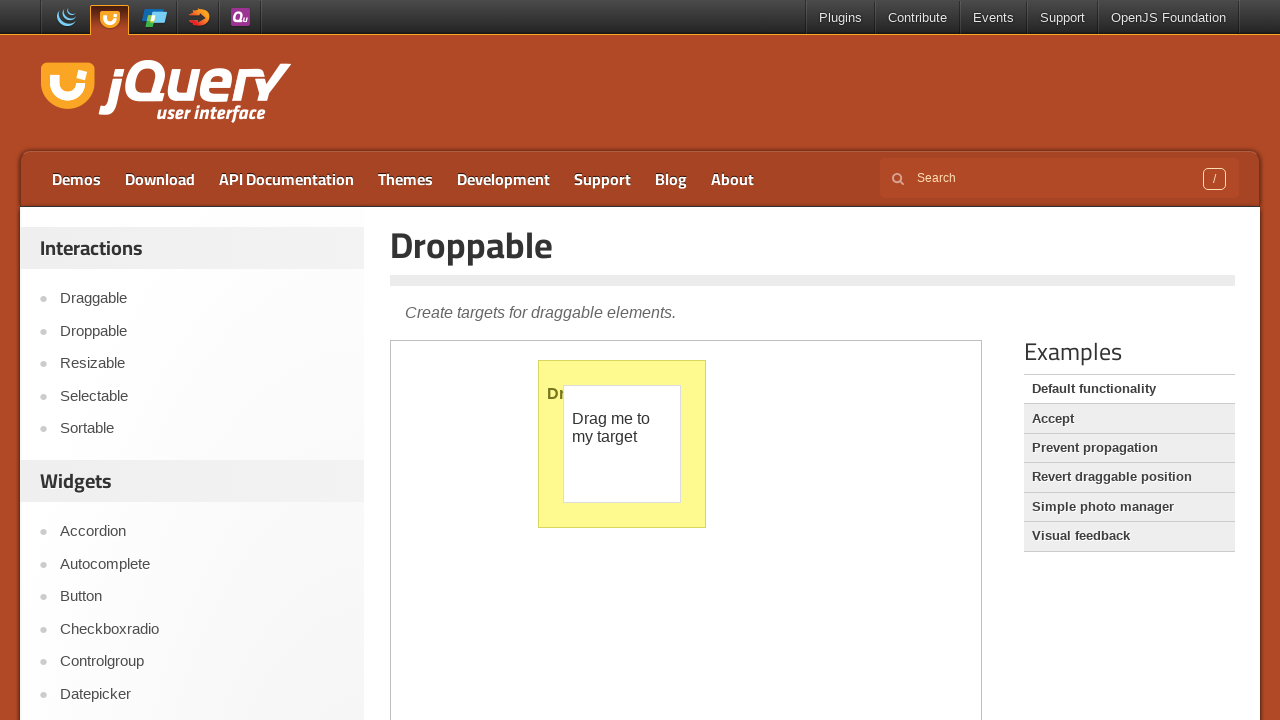

Clicked on the Resizable link to navigate to the next page at (202, 364) on text=Resizable
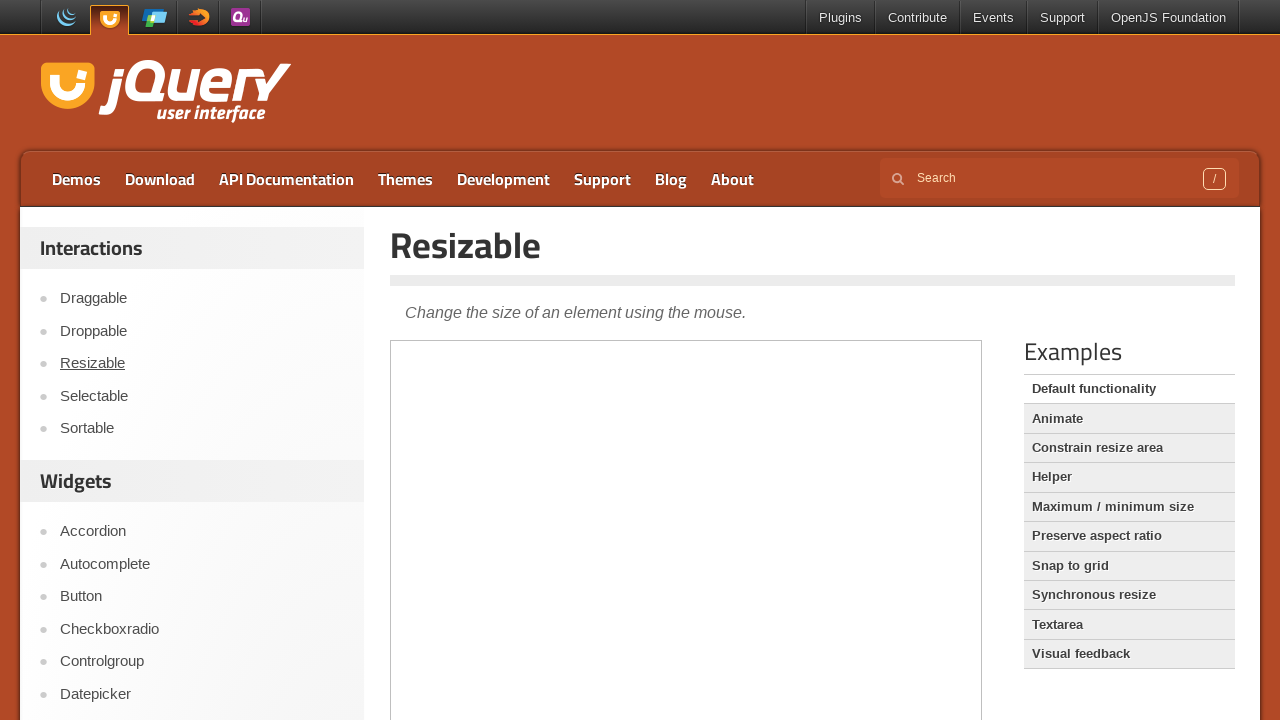

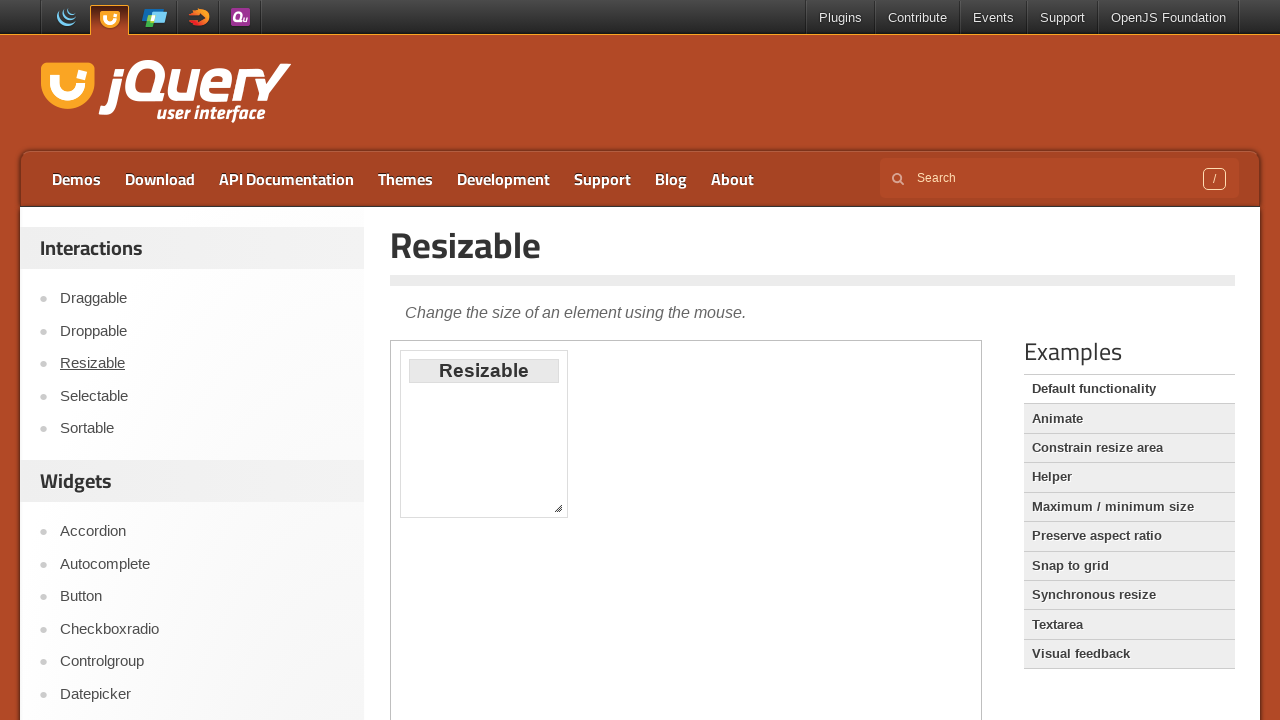